Tests dropdown selection functionality by selecting a currency option from a dropdown menu

Starting URL: https://rahulshettyacademy.com/dropdownsPractise/

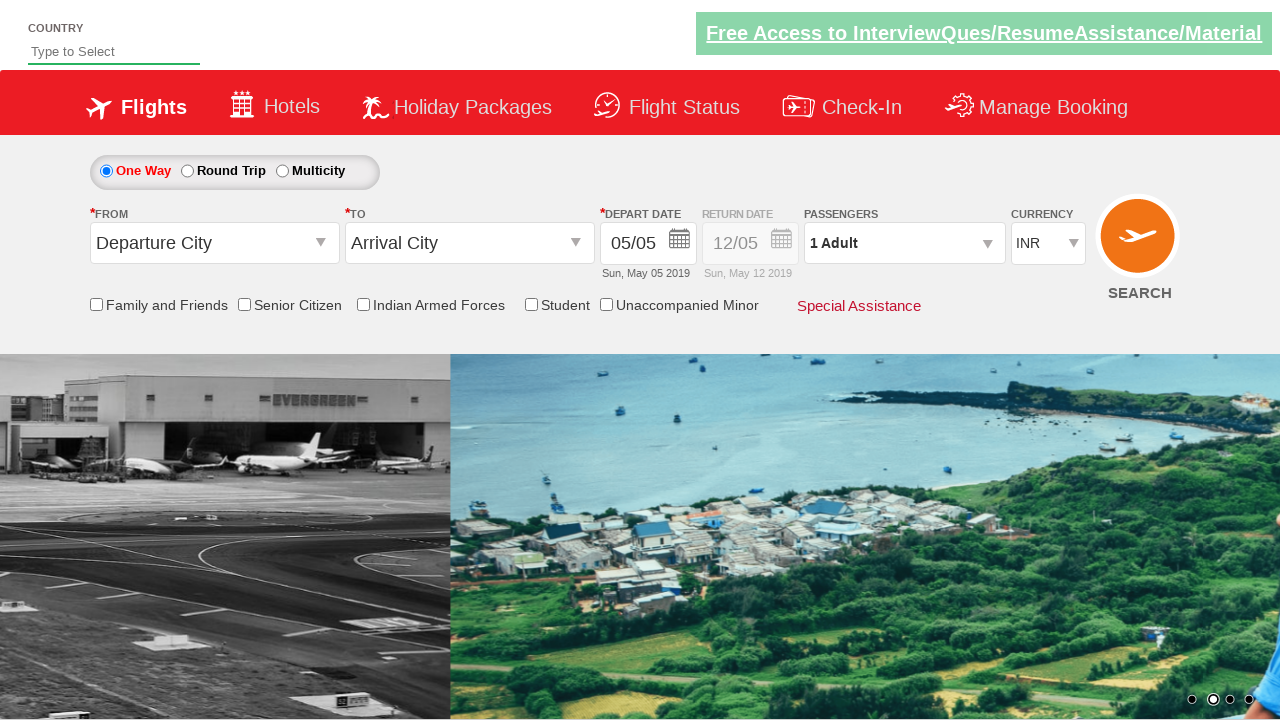

Navigated to dropdowns practice page
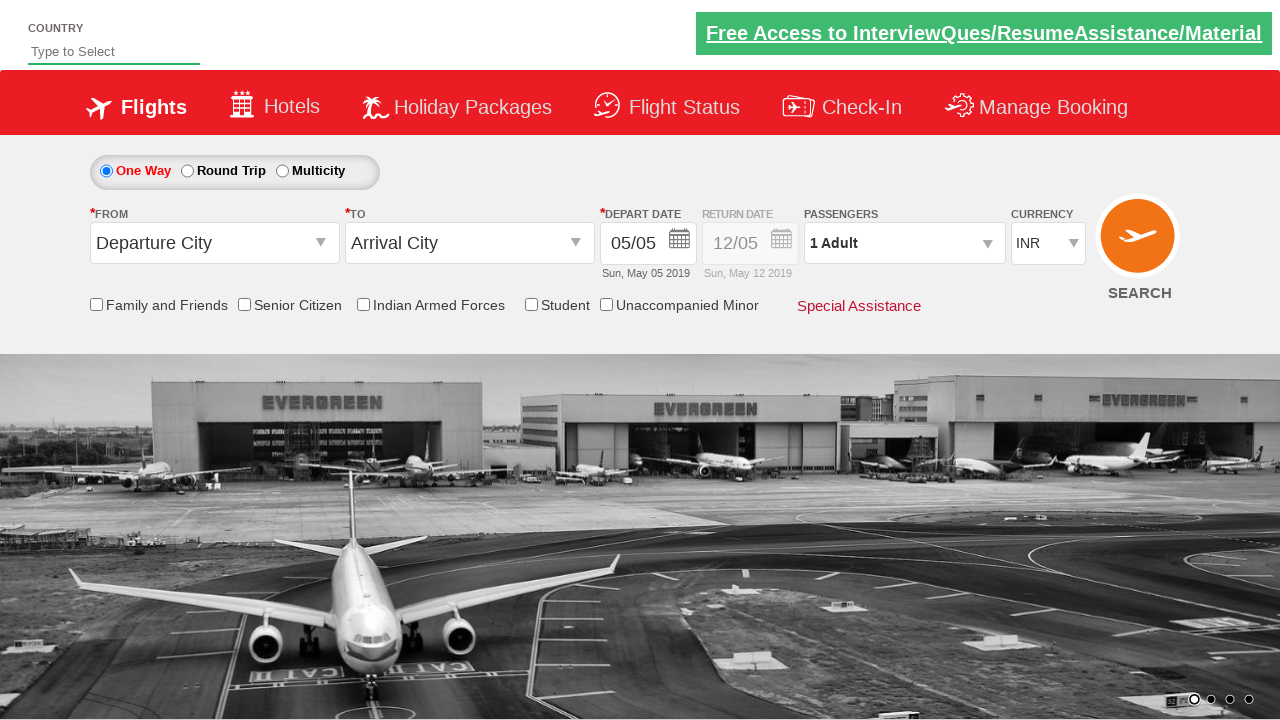

Selected USD currency from dropdown (index 3) on #ctl00_mainContent_DropDownListCurrency
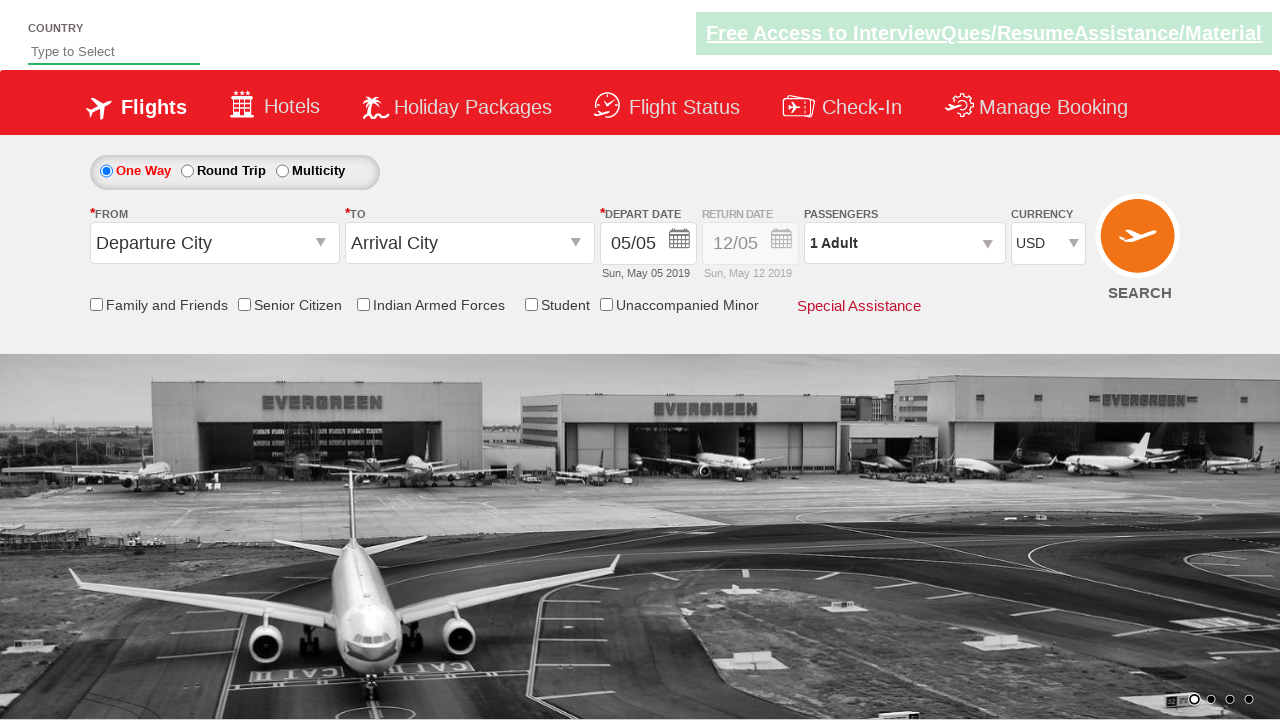

Waited for currency selection to be applied
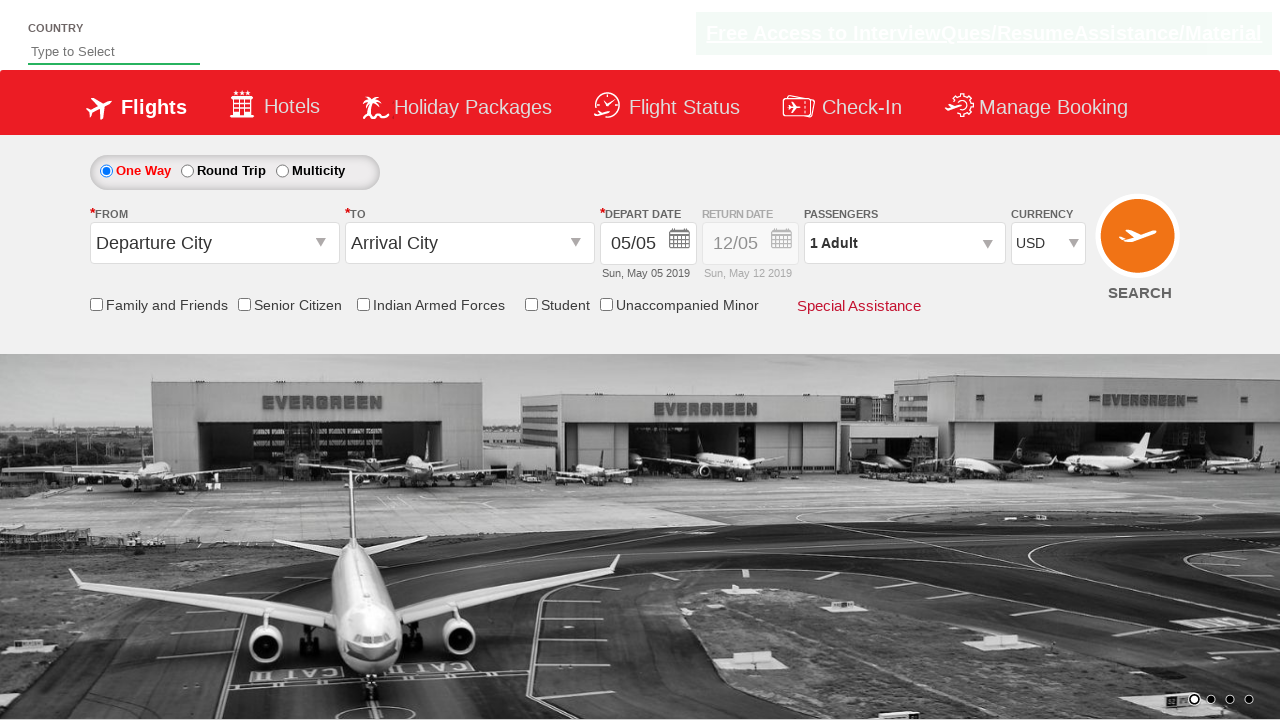

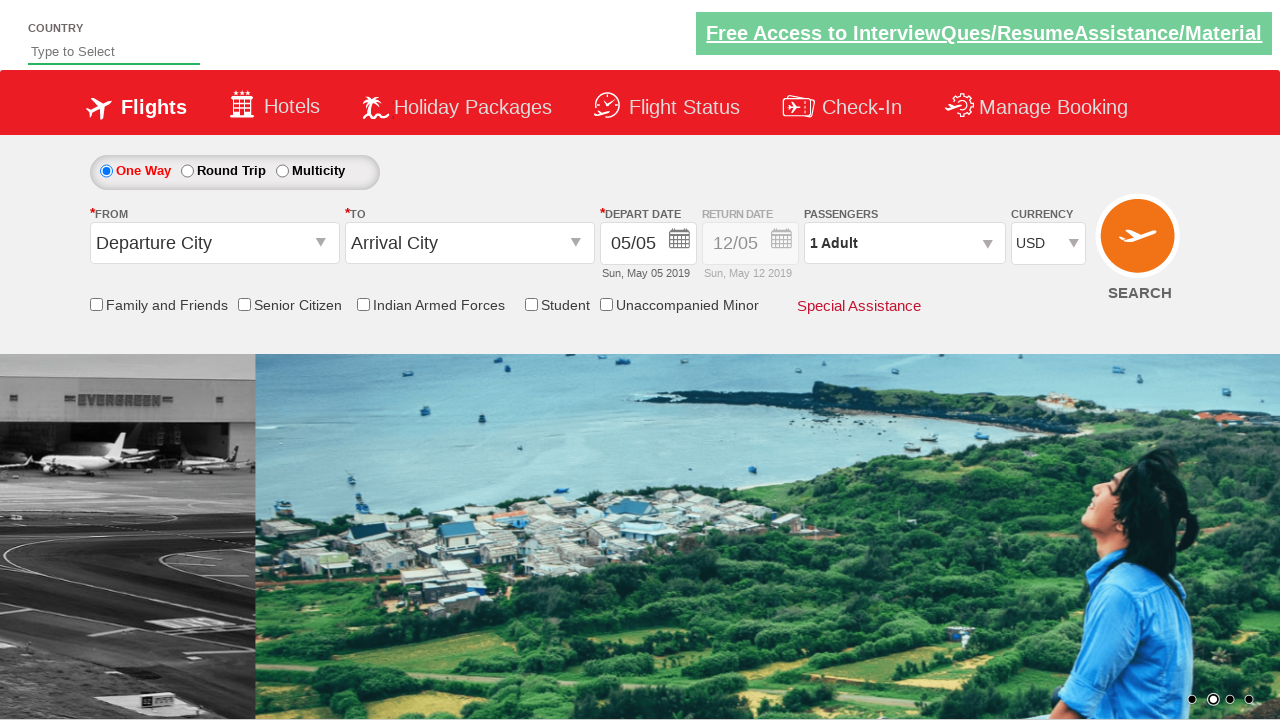